Tests adding multiple todo items to the list by filling the input field and pressing Enter, then verifying the items appear in the list.

Starting URL: https://demo.playwright.dev/todomvc

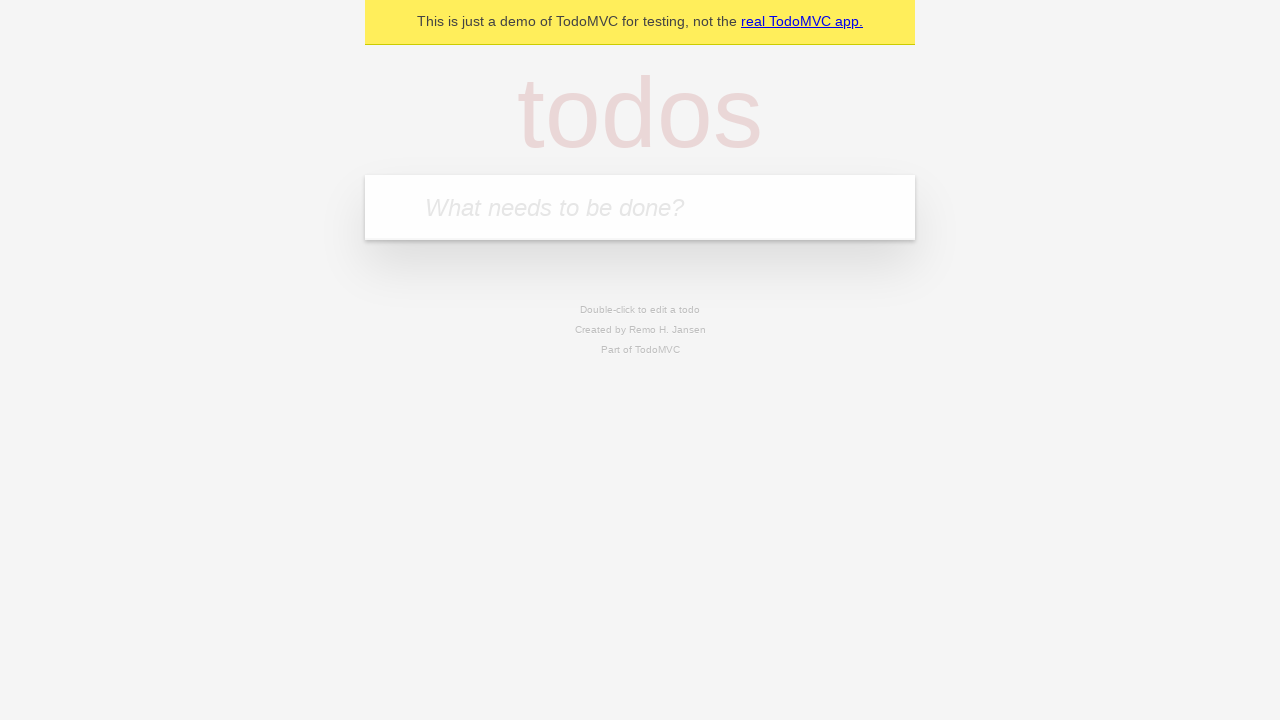

Filled todo input field with 'buy some cheese' on internal:attr=[placeholder="What needs to be done?"i]
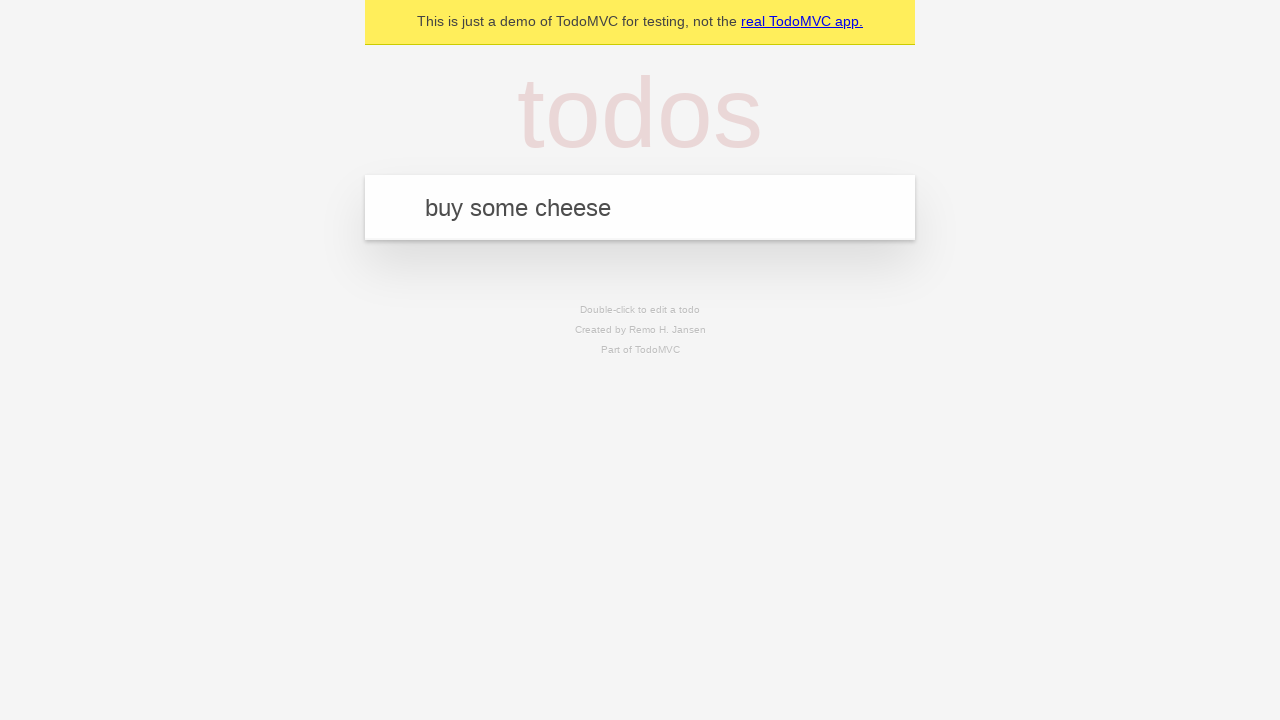

Pressed Enter to add first todo item on internal:attr=[placeholder="What needs to be done?"i]
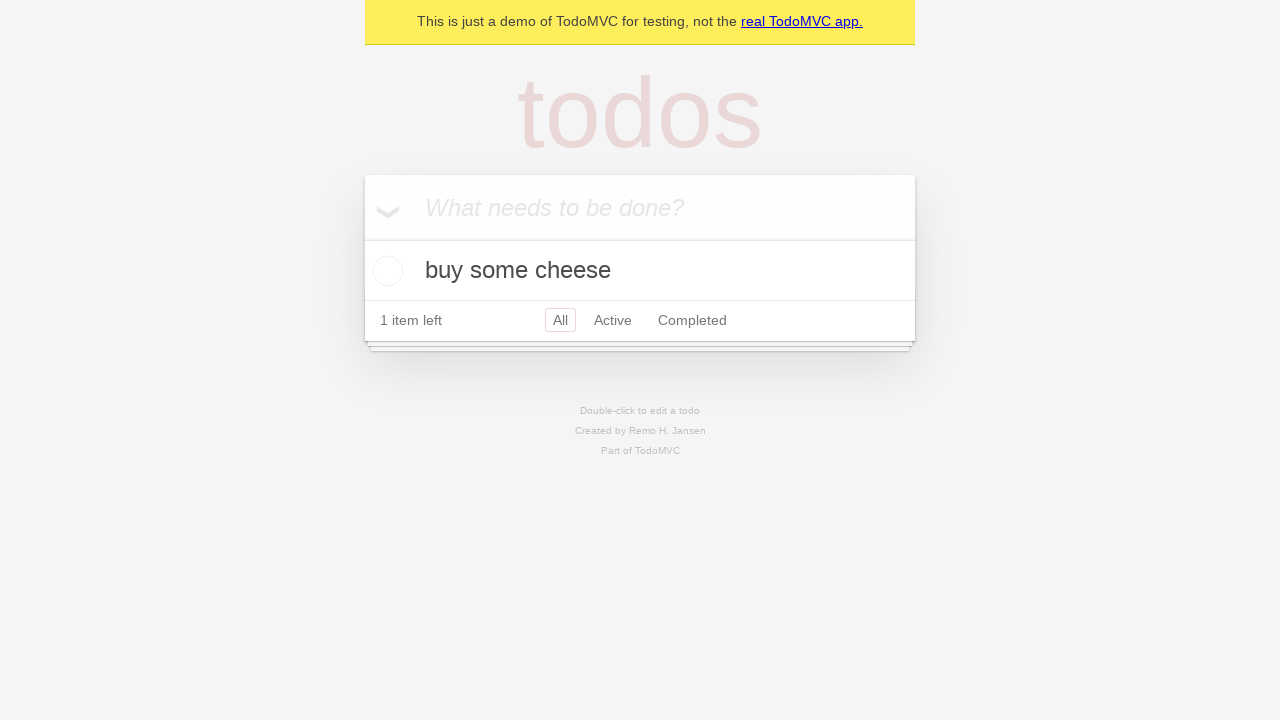

First todo item appeared in the list
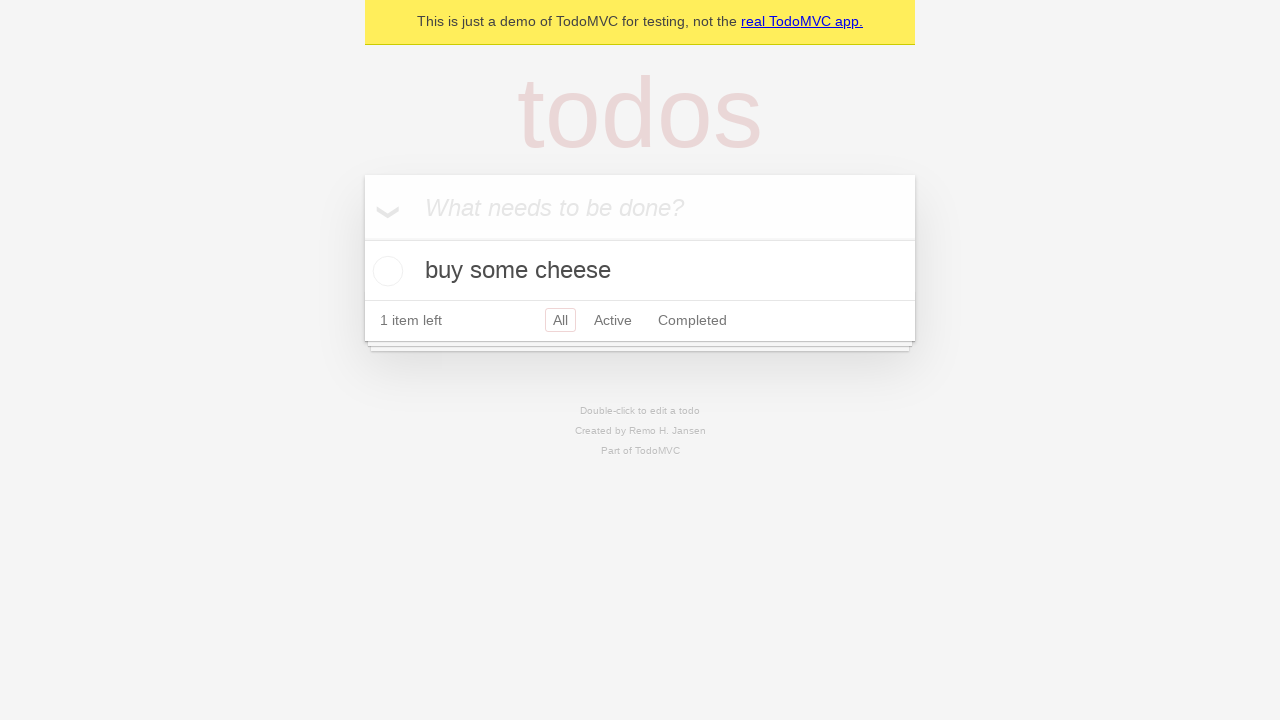

Filled todo input field with 'feed the cat' on internal:attr=[placeholder="What needs to be done?"i]
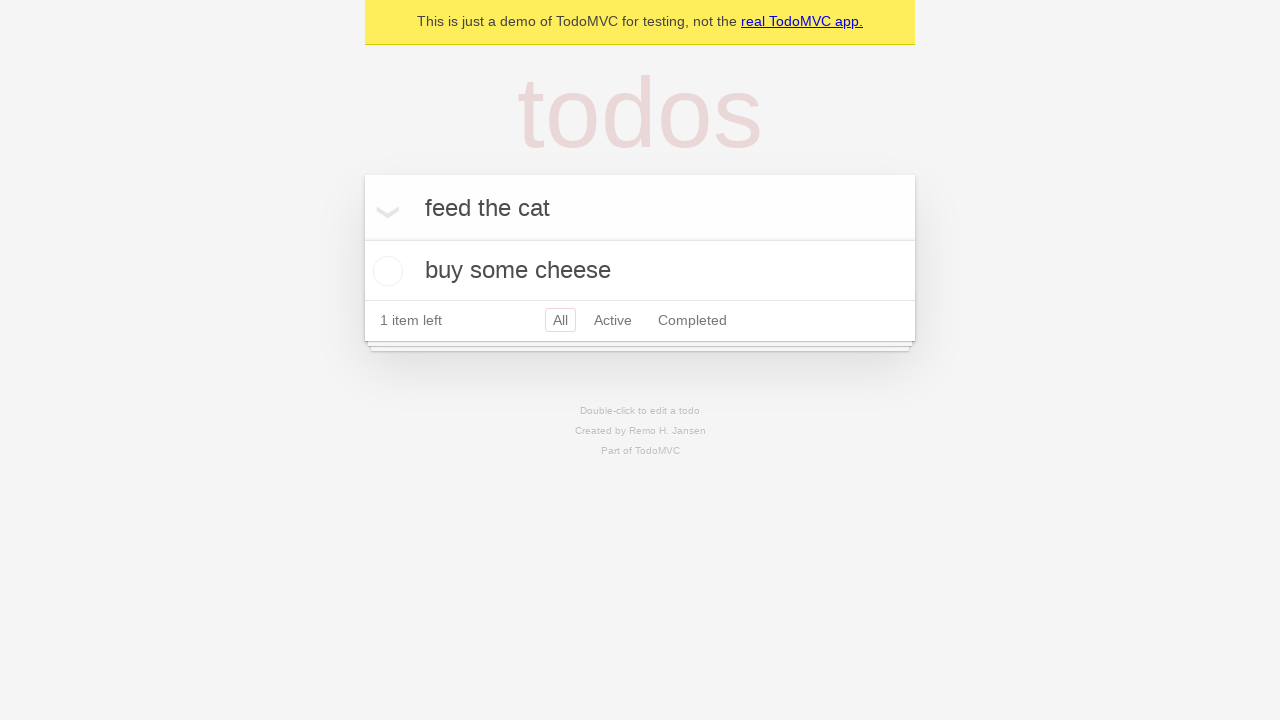

Pressed Enter to add second todo item on internal:attr=[placeholder="What needs to be done?"i]
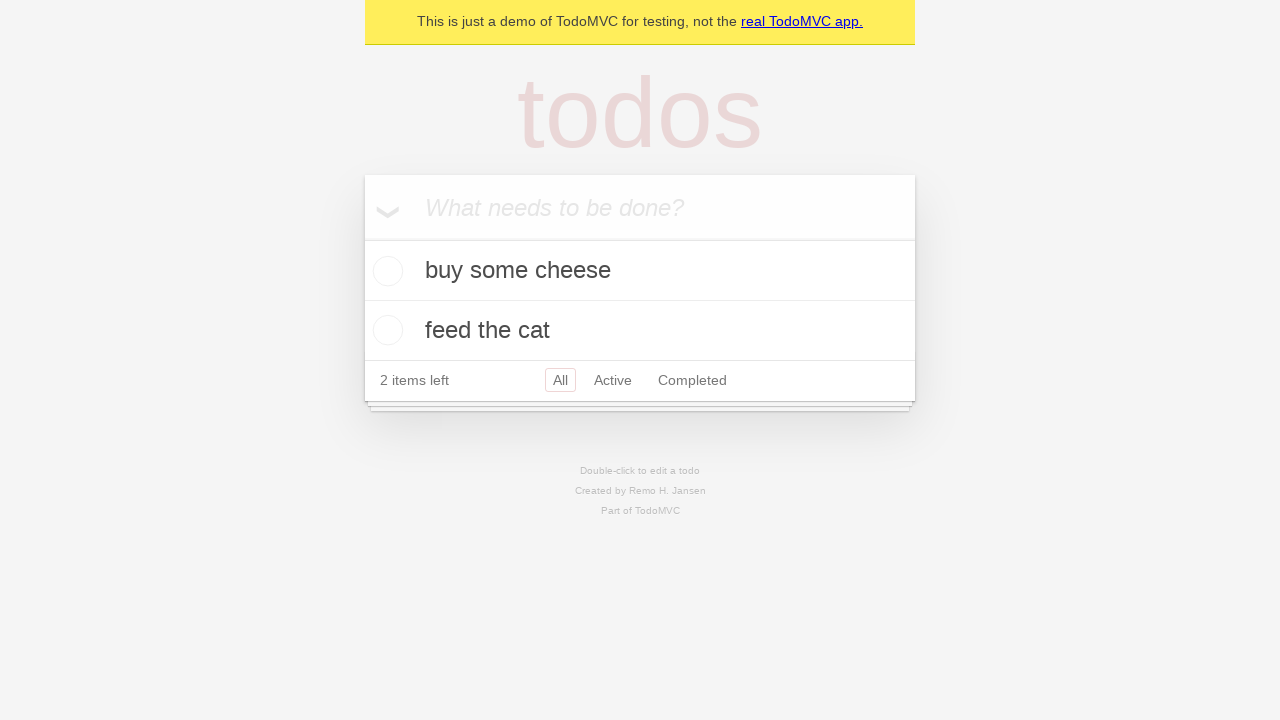

Both todo items are now visible in the list
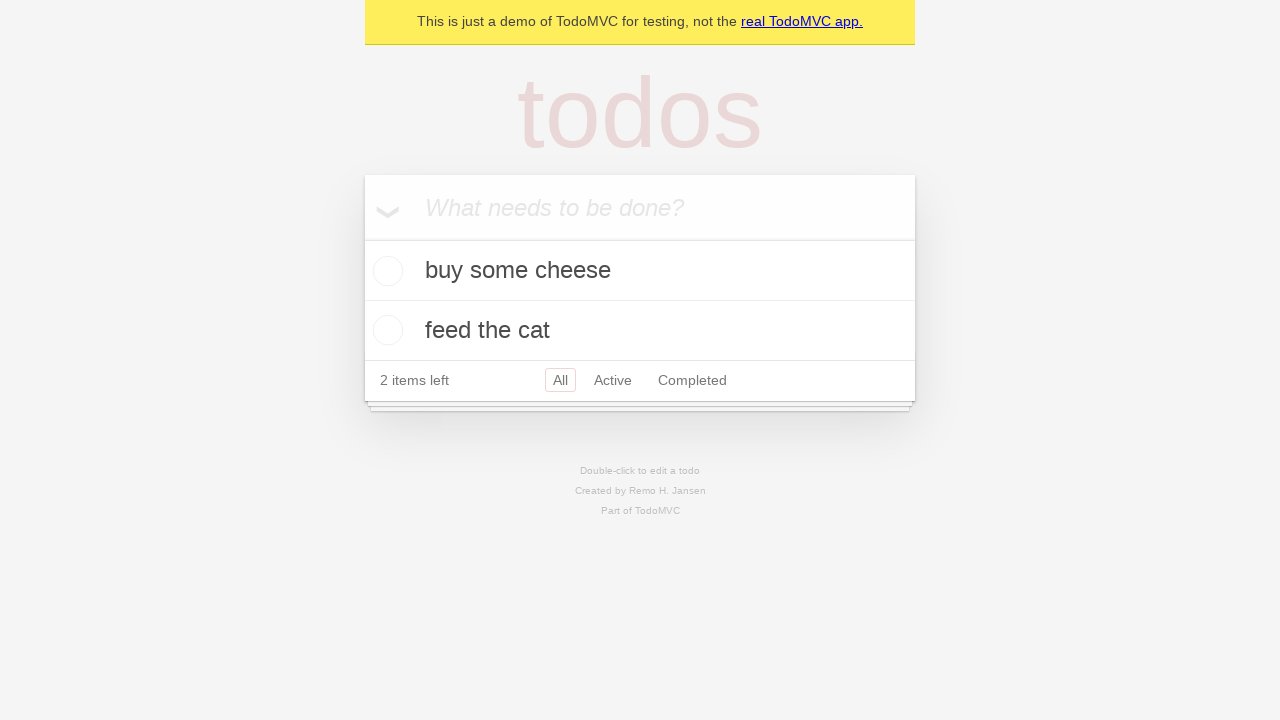

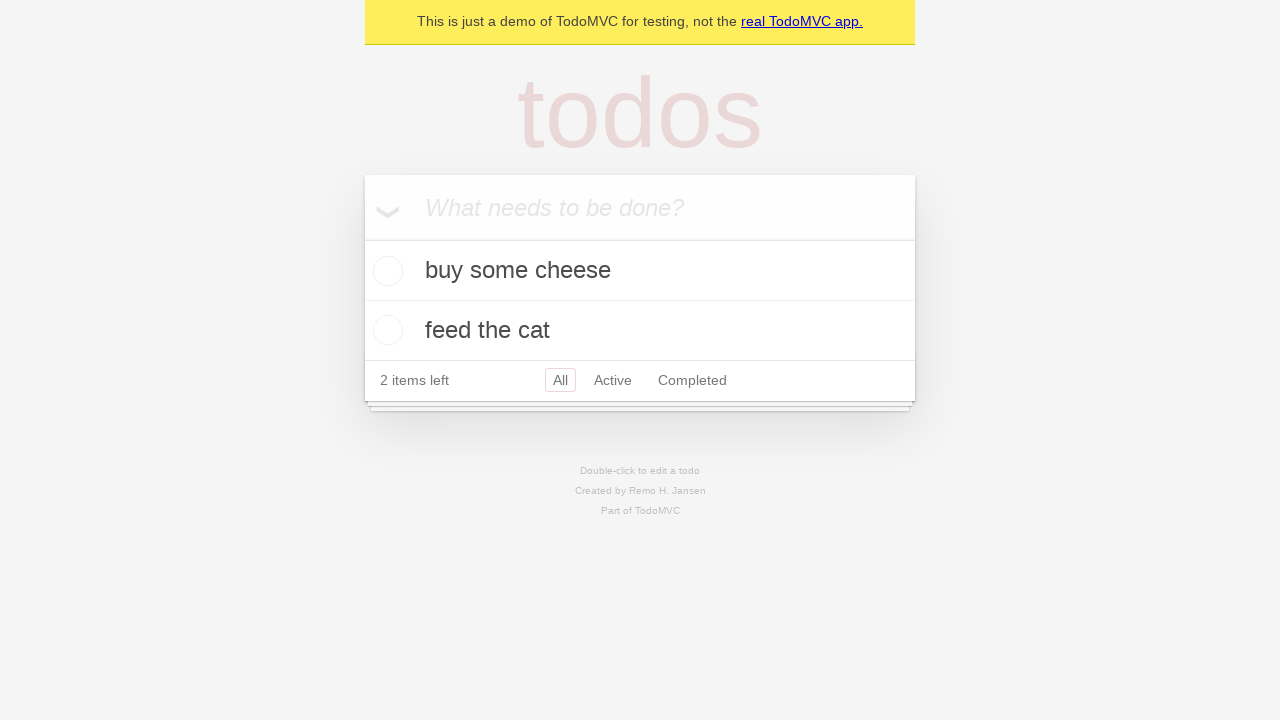